Tests right-click context menu functionality by performing a right-click on an element, selecting the Copy option from the context menu, and handling the resulting alert

Starting URL: http://swisnl.github.io/jQuery-contextMenu/demo.html

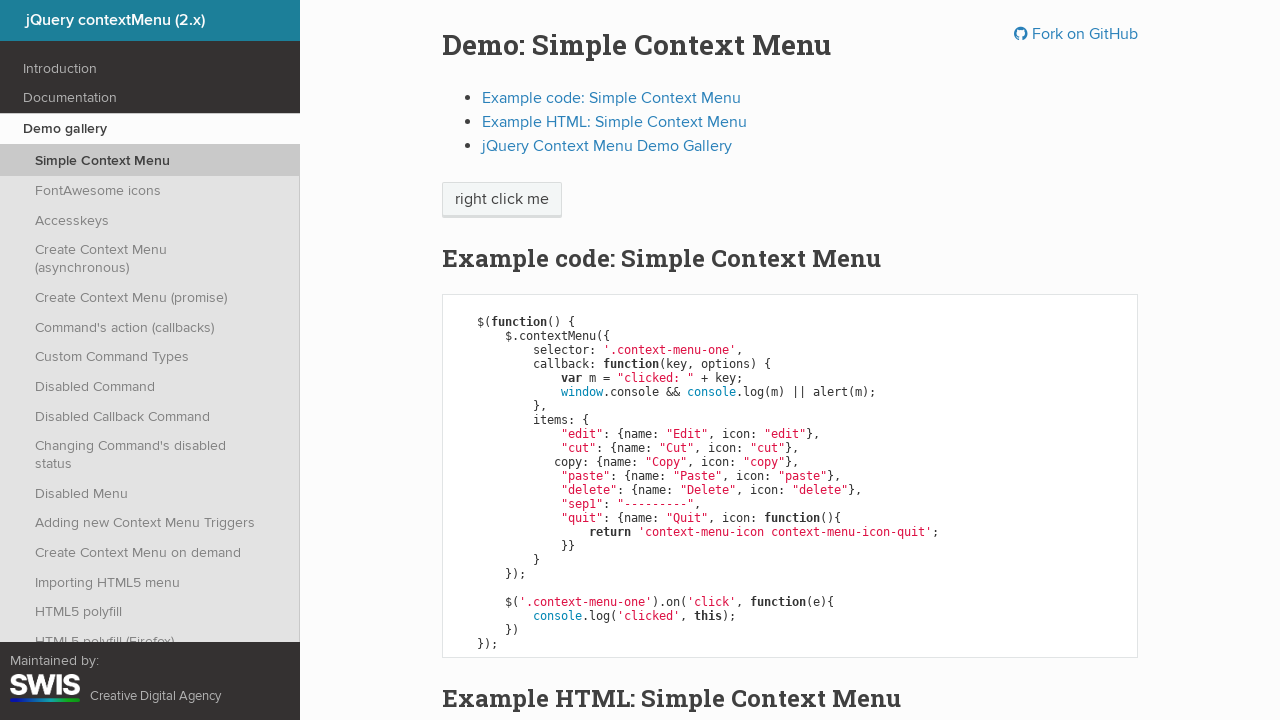

Right-clicked on 'right click me' element to open context menu at (502, 200) on xpath=//span[contains(text(),'right click me')]
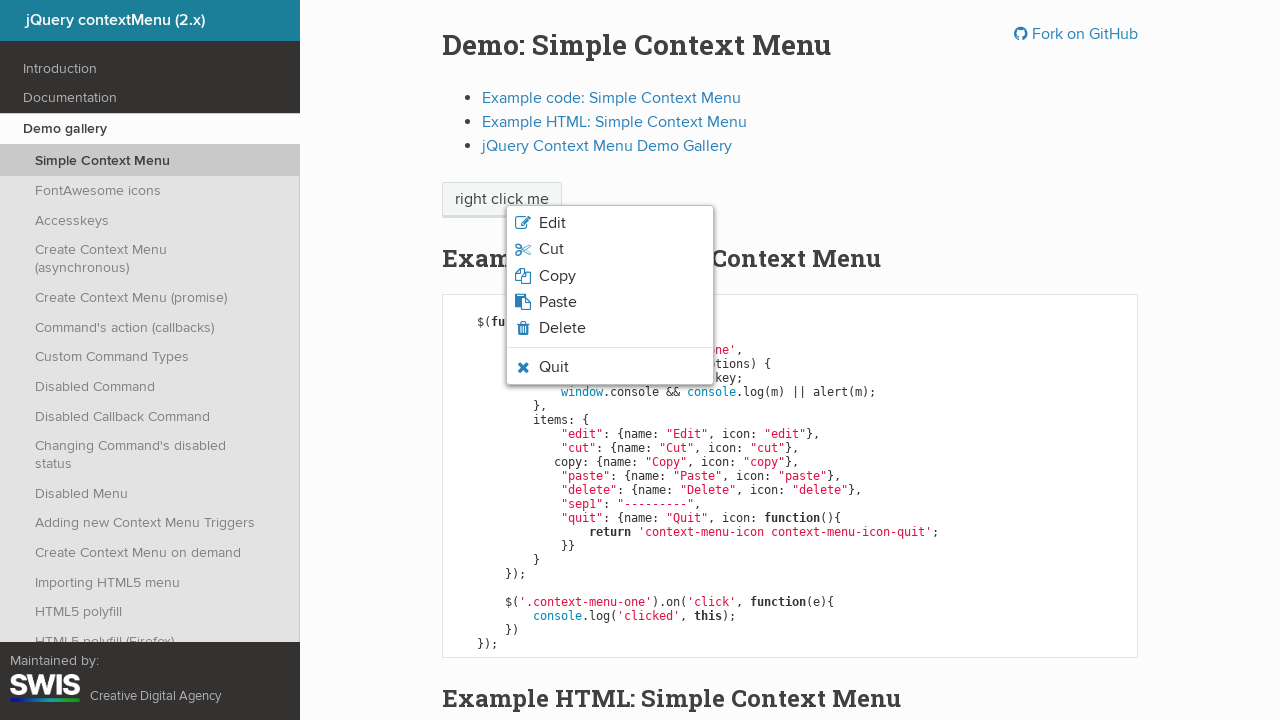

Clicked 'Copy' option from context menu at (557, 276) on xpath=//span[normalize-space()='Copy']
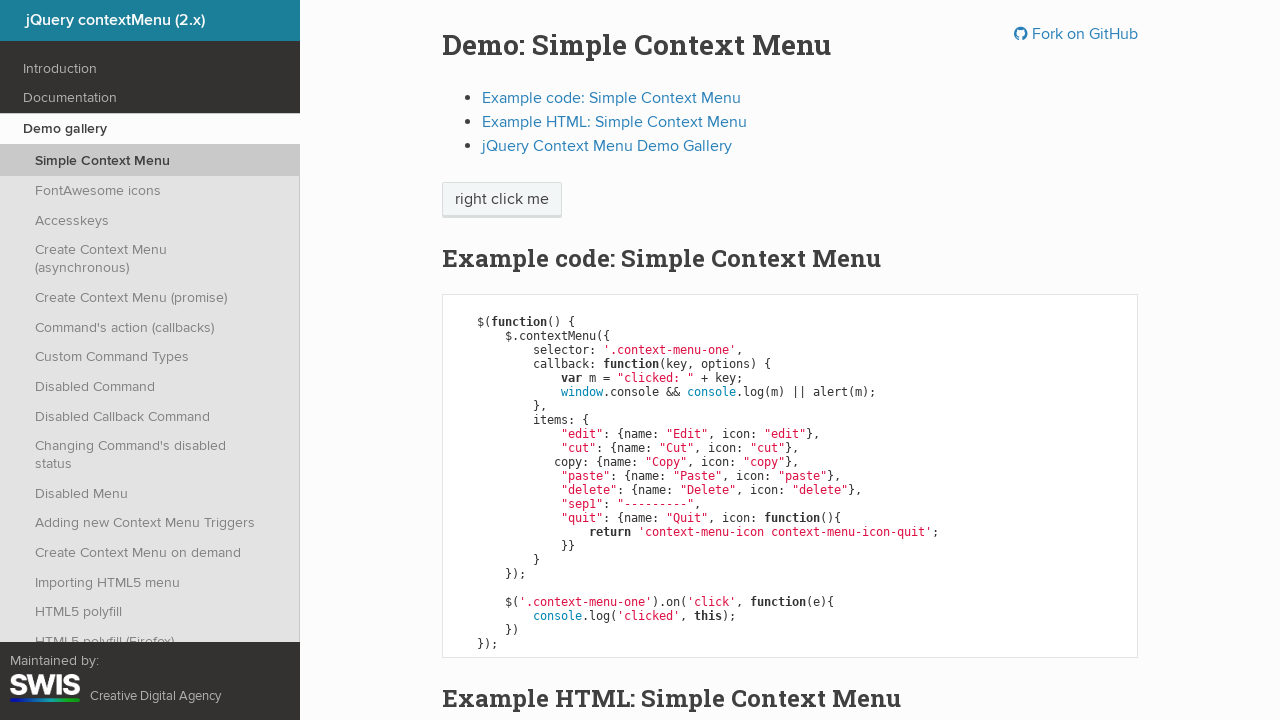

Set up dialog handler to accept alerts
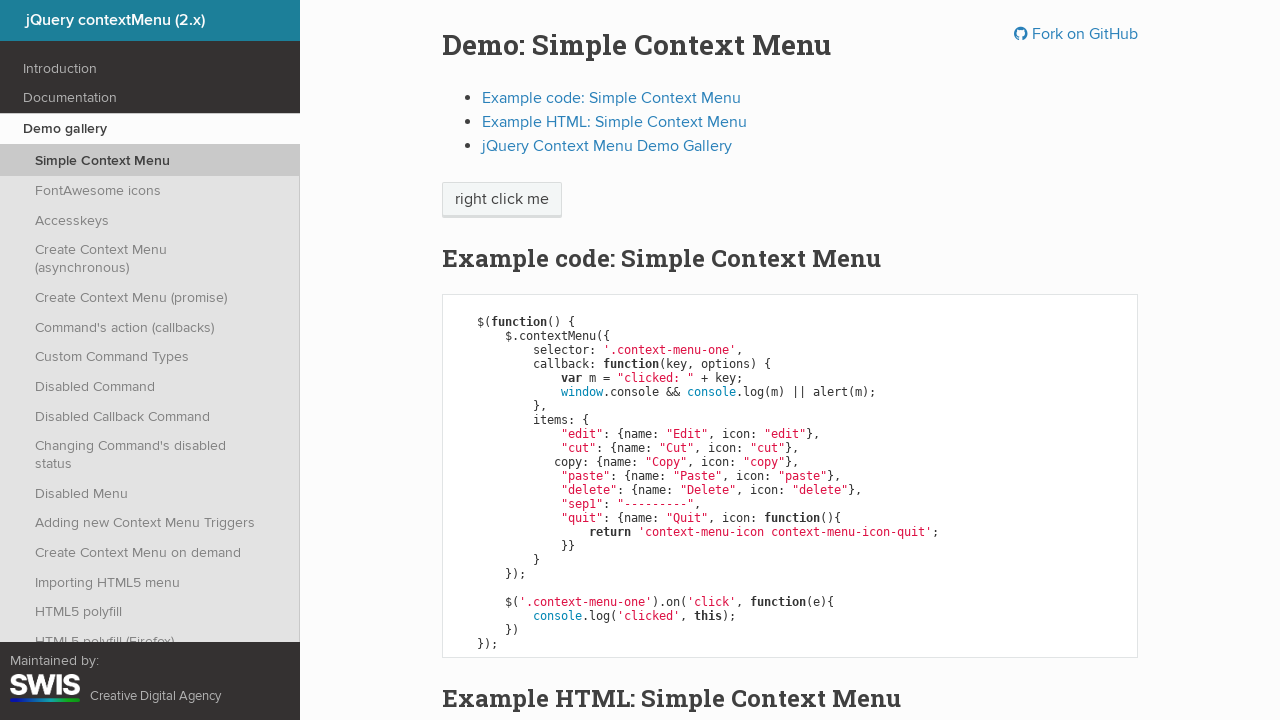

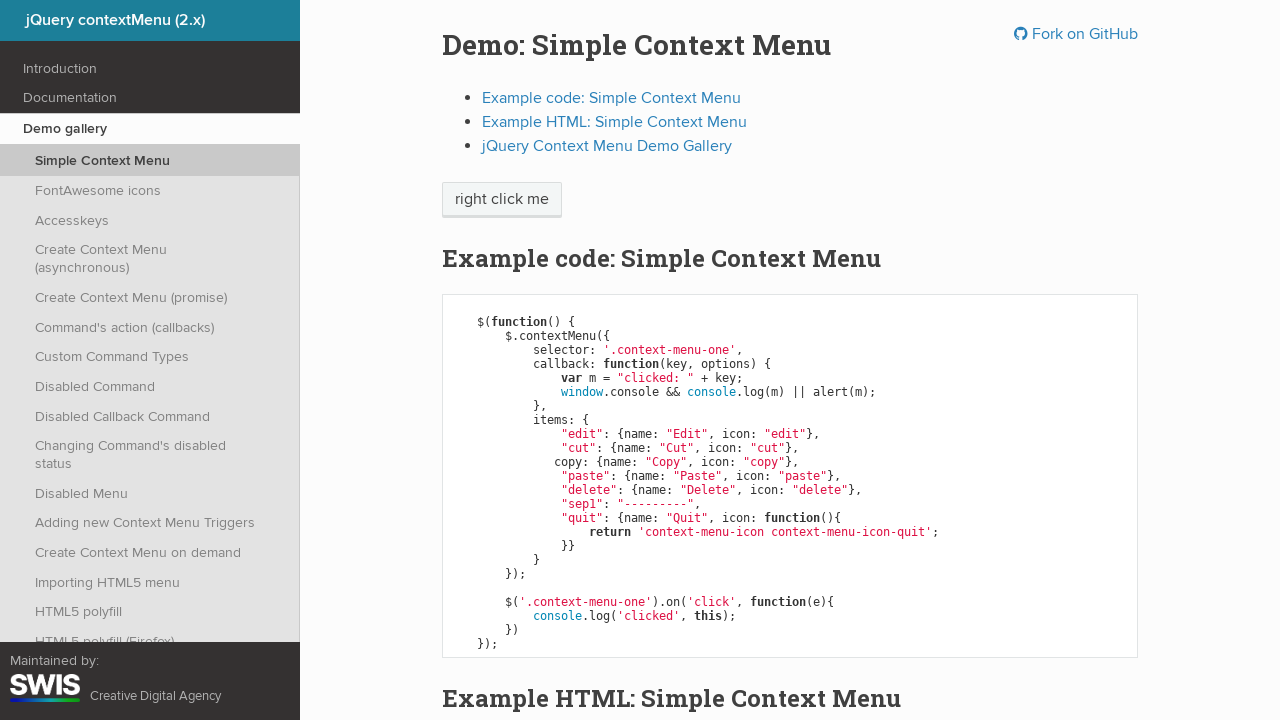